Clicks on the GitHub Copilot subnav heading

Starting URL: https://github.com/features/copilot

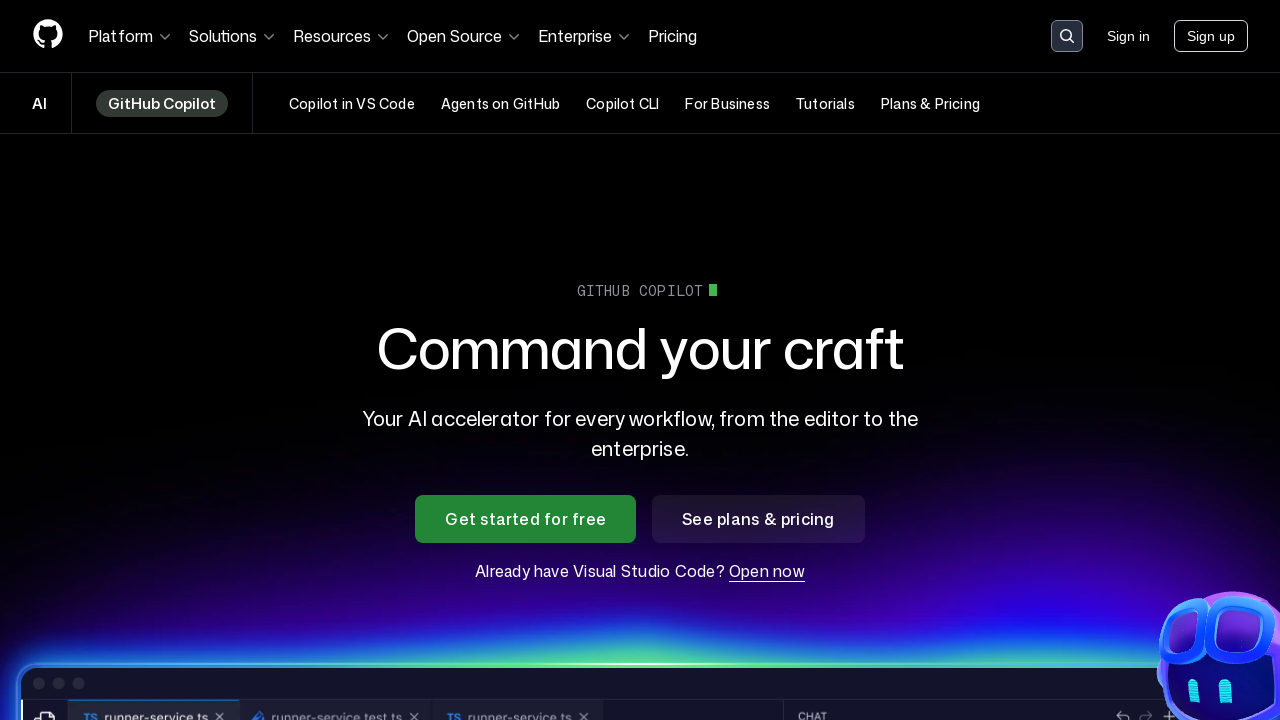

Waited for GitHub Copilot subnav heading to appear
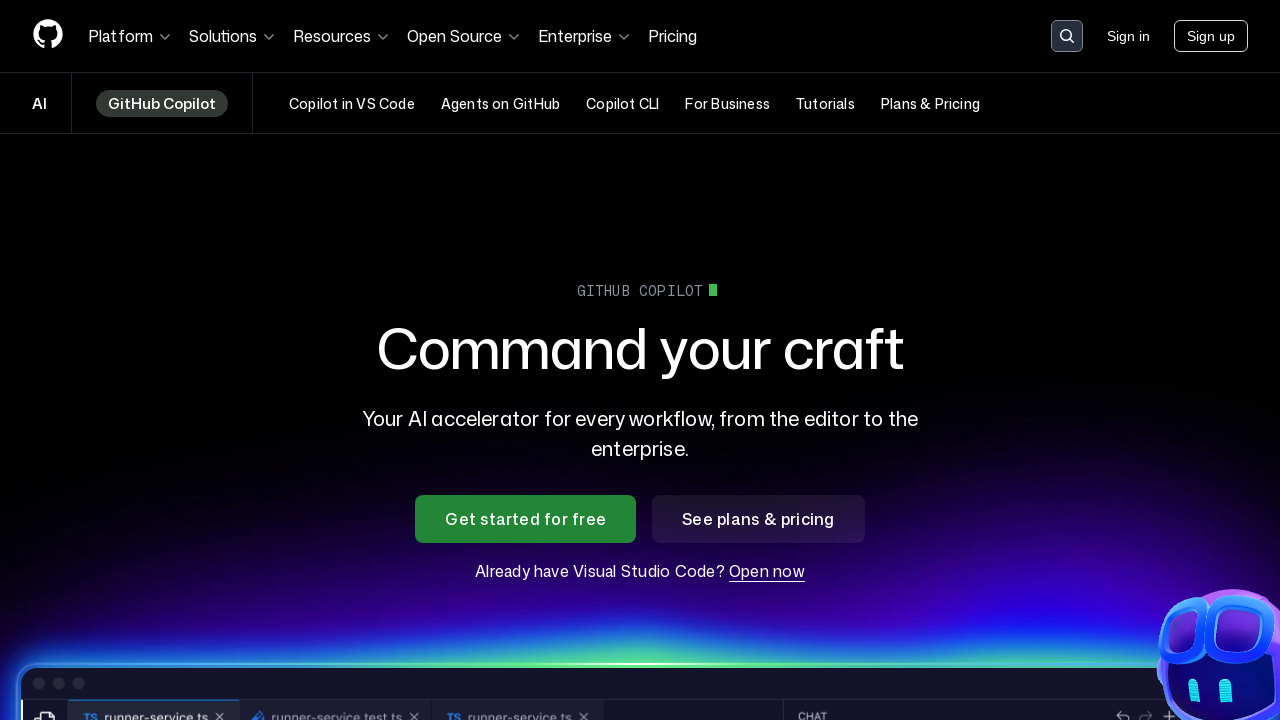

Clicked on GitHub Copilot subnav heading at (40, 103) on [data-testid='SubNav-root-heading']
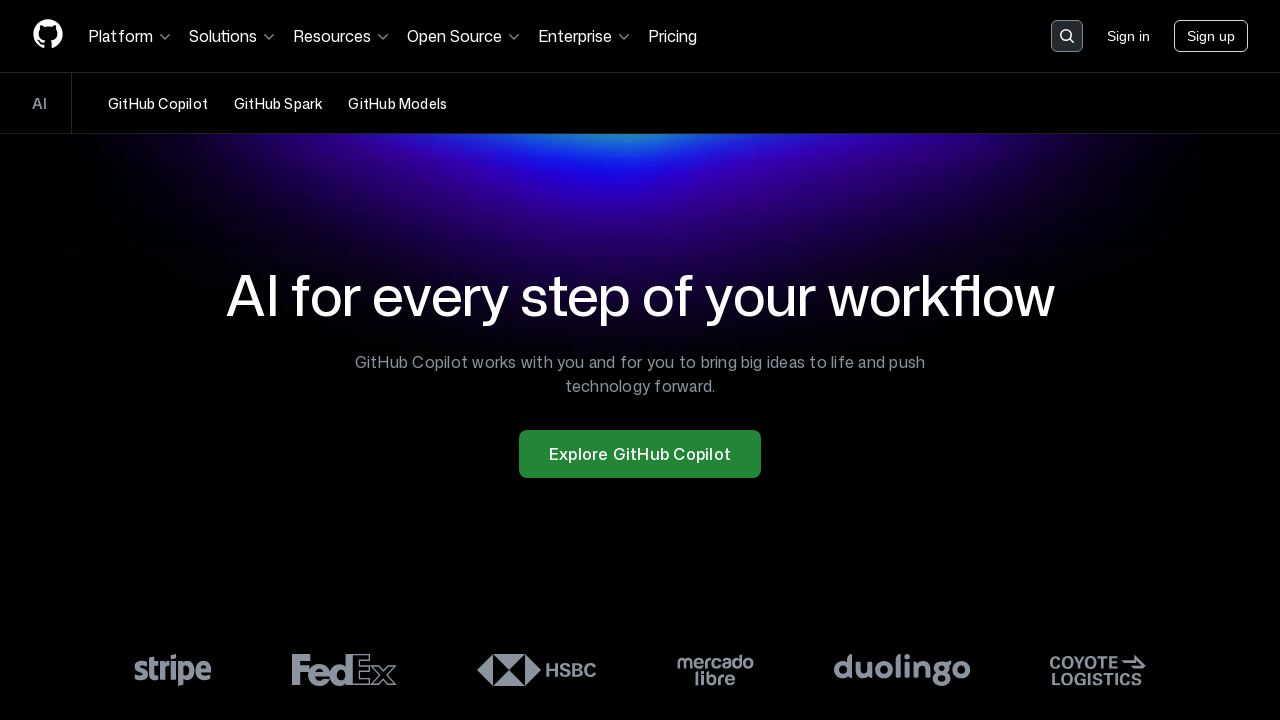

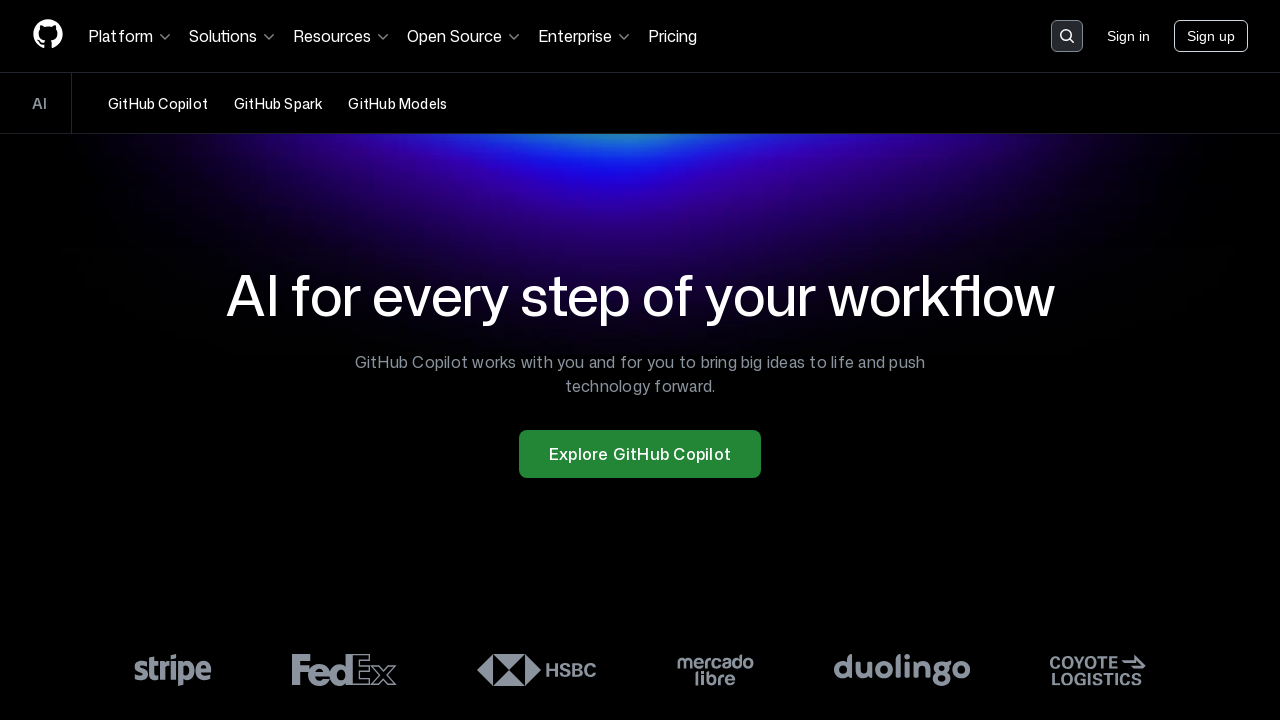